Clicks on Team link and verifies the three author names are Oliver Schade, Gregor Scheithauer, and Stefan Scheler

Starting URL: http://www.99-bottles-of-beer.net/

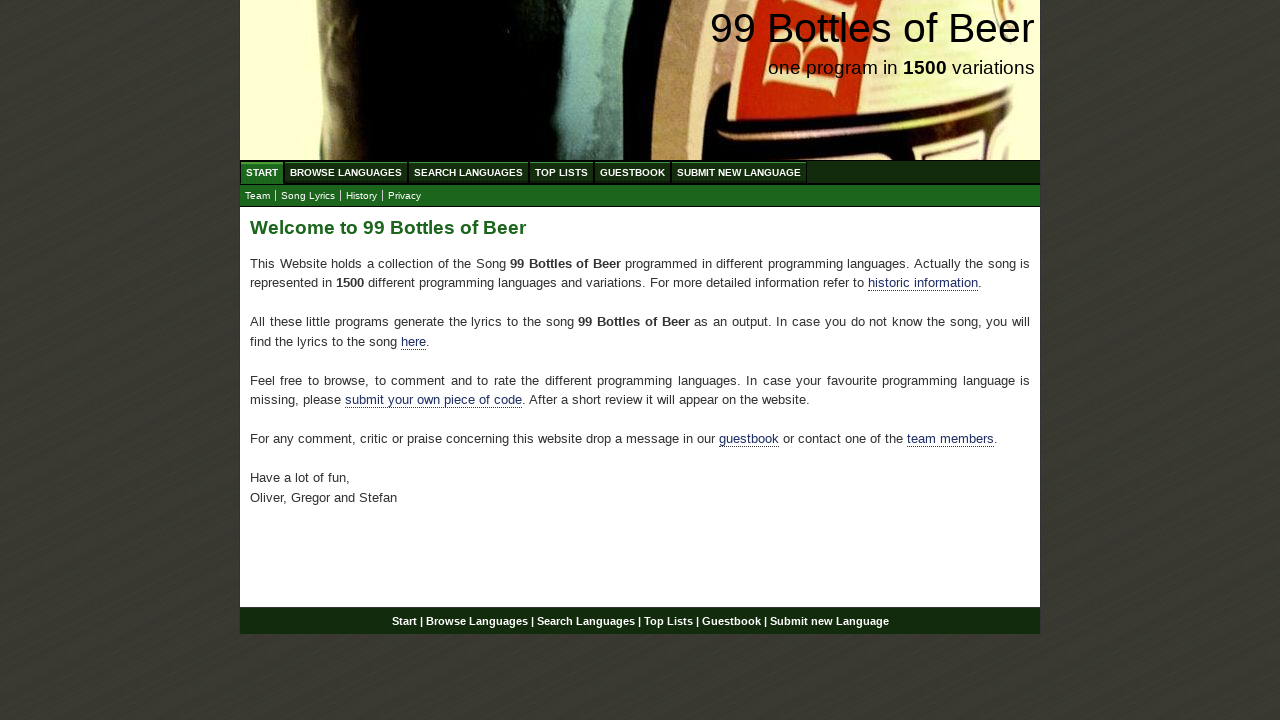

Clicked on Team link at (258, 196) on xpath=//a[@href='team.html']
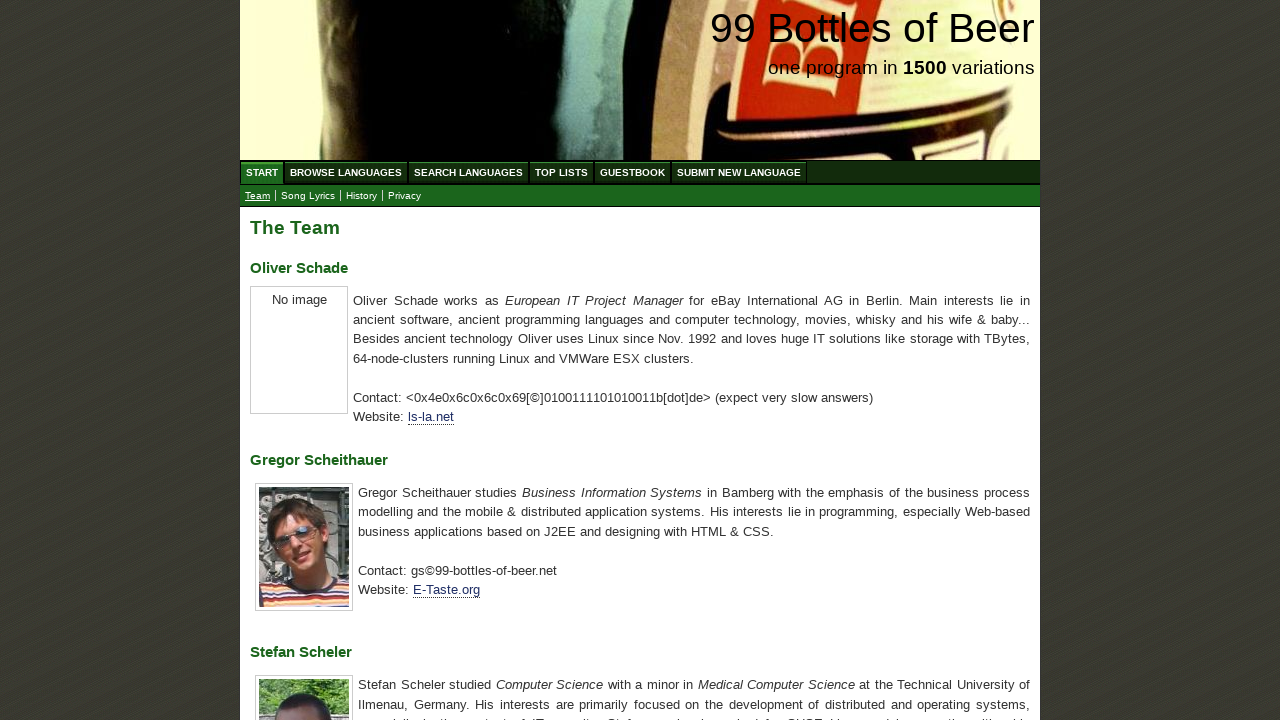

Team page loaded with author name headings
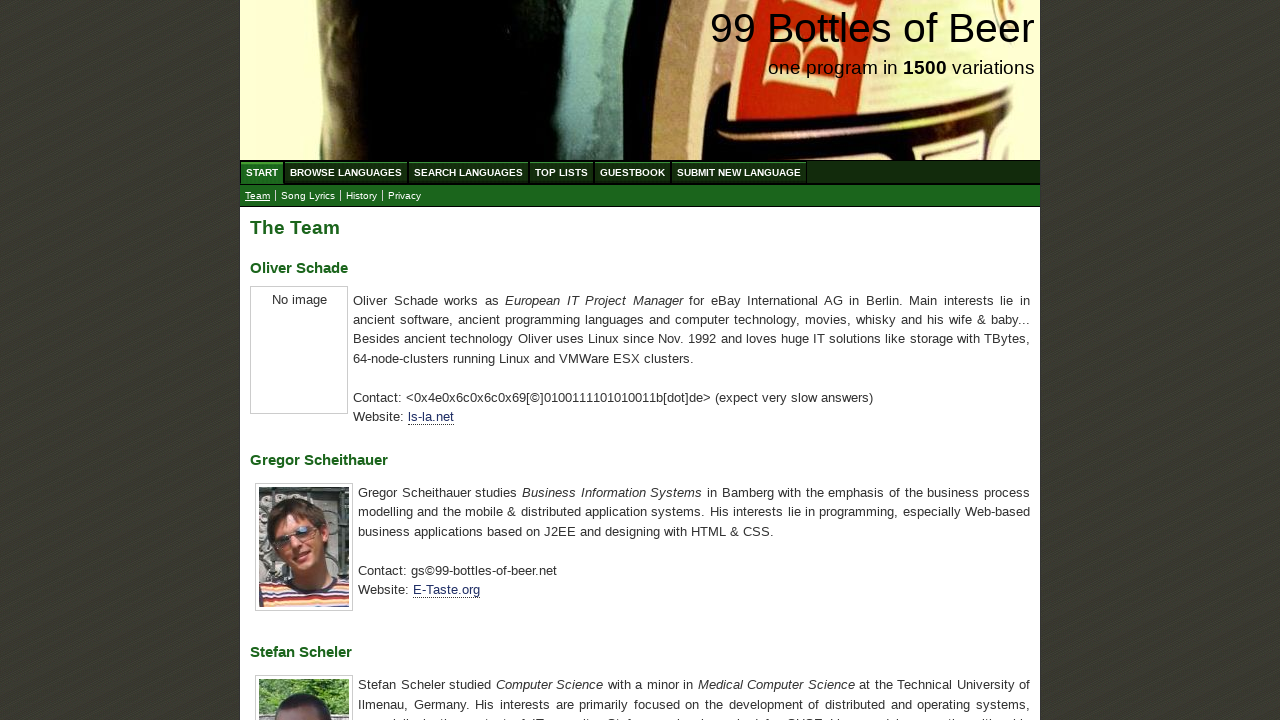

Located all author name elements
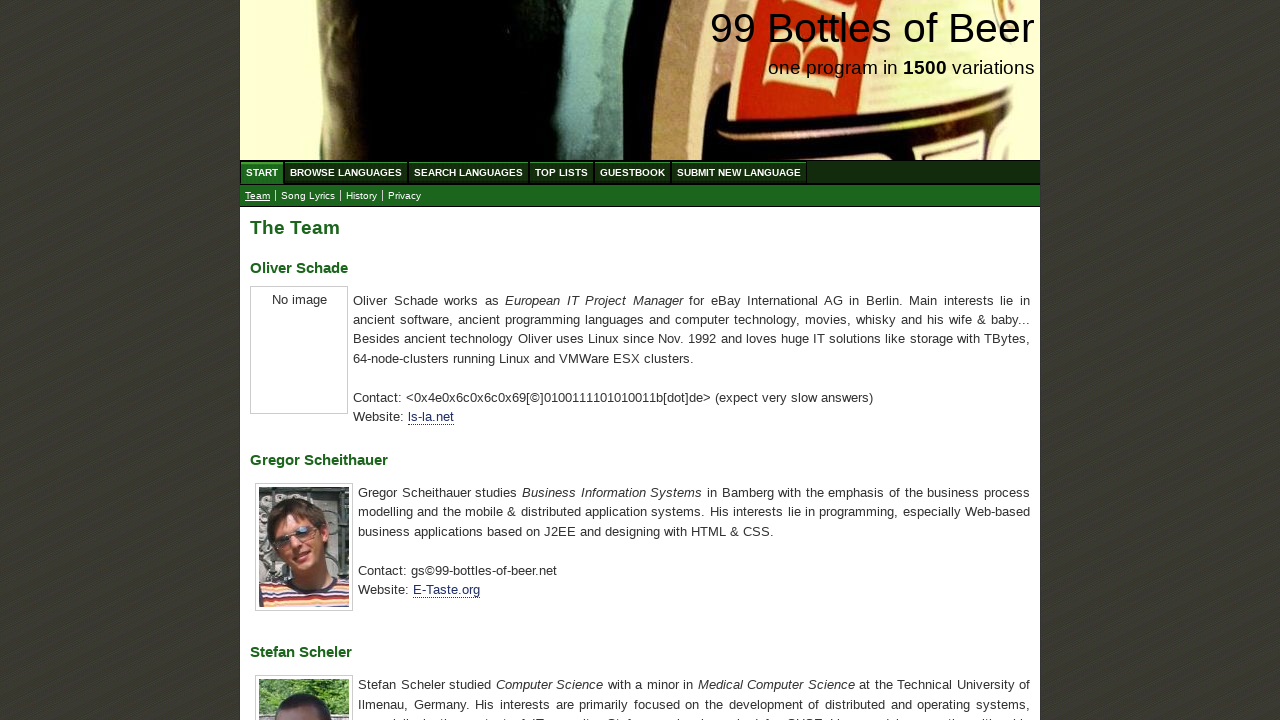

Extracted author names: ['Oliver Schade', 'Gregor Scheithauer', 'Stefan Scheler']
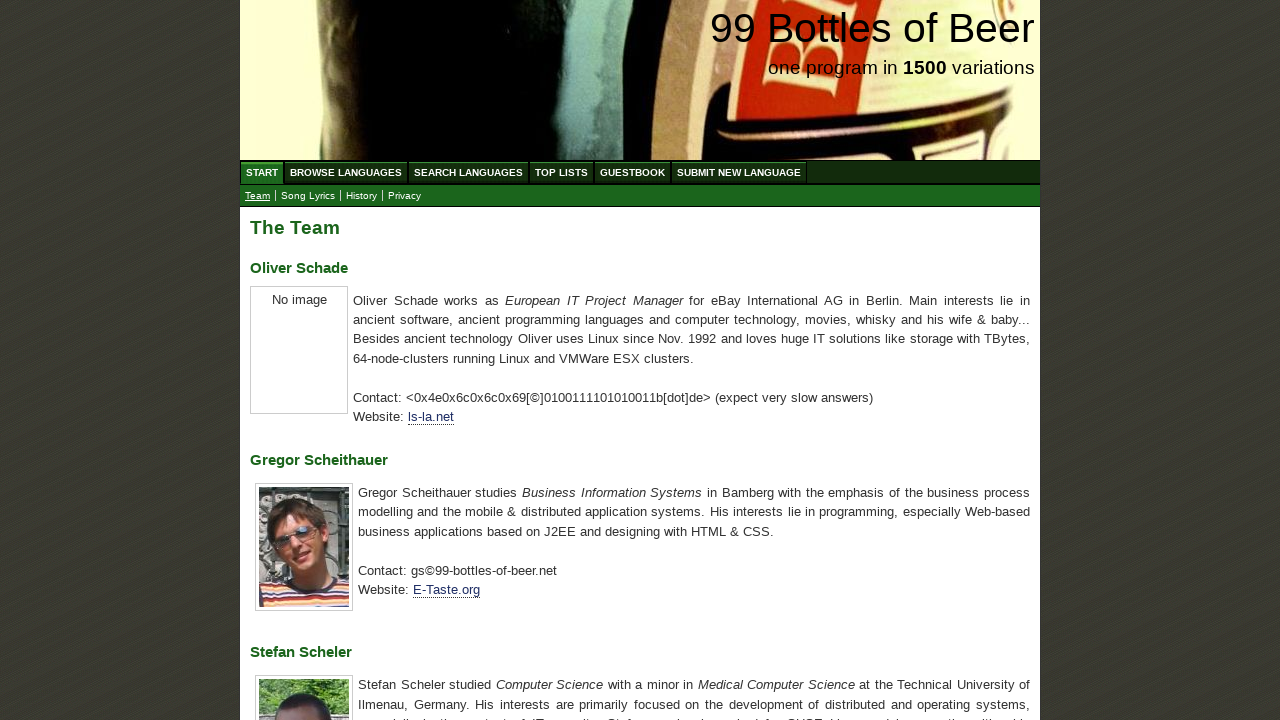

Verified all three author names are correct: Oliver Schade, Gregor Scheithauer, Stefan Scheler
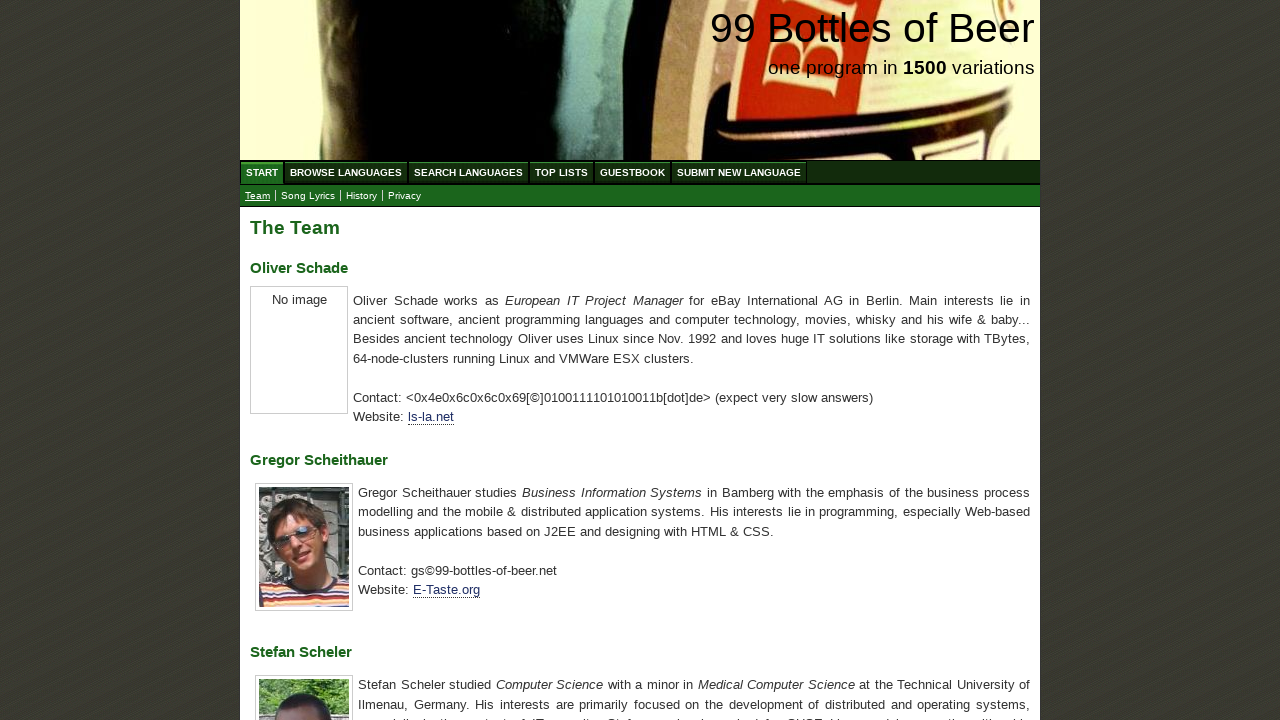

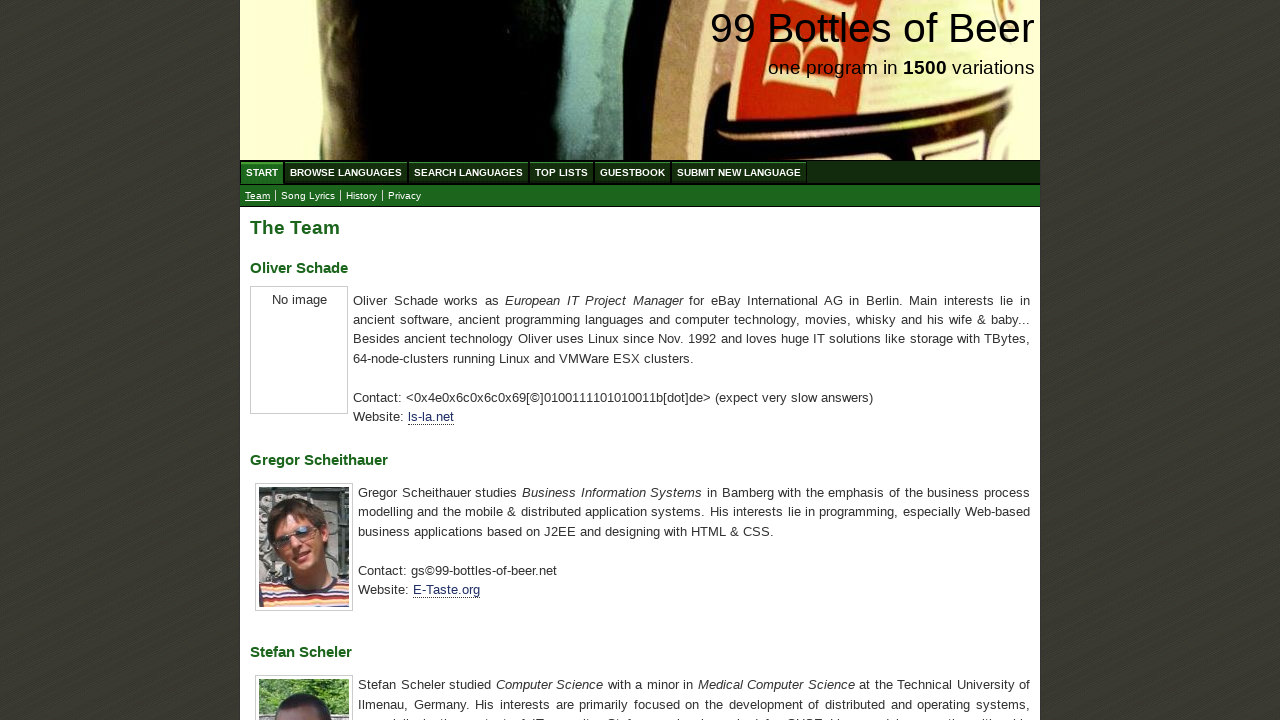